Tests a sign-up form by filling username, password, and confirm password fields, then submitting the form and verifying the confirmation message

Starting URL: https://v1.training-support.net/selenium/dynamic-attributes

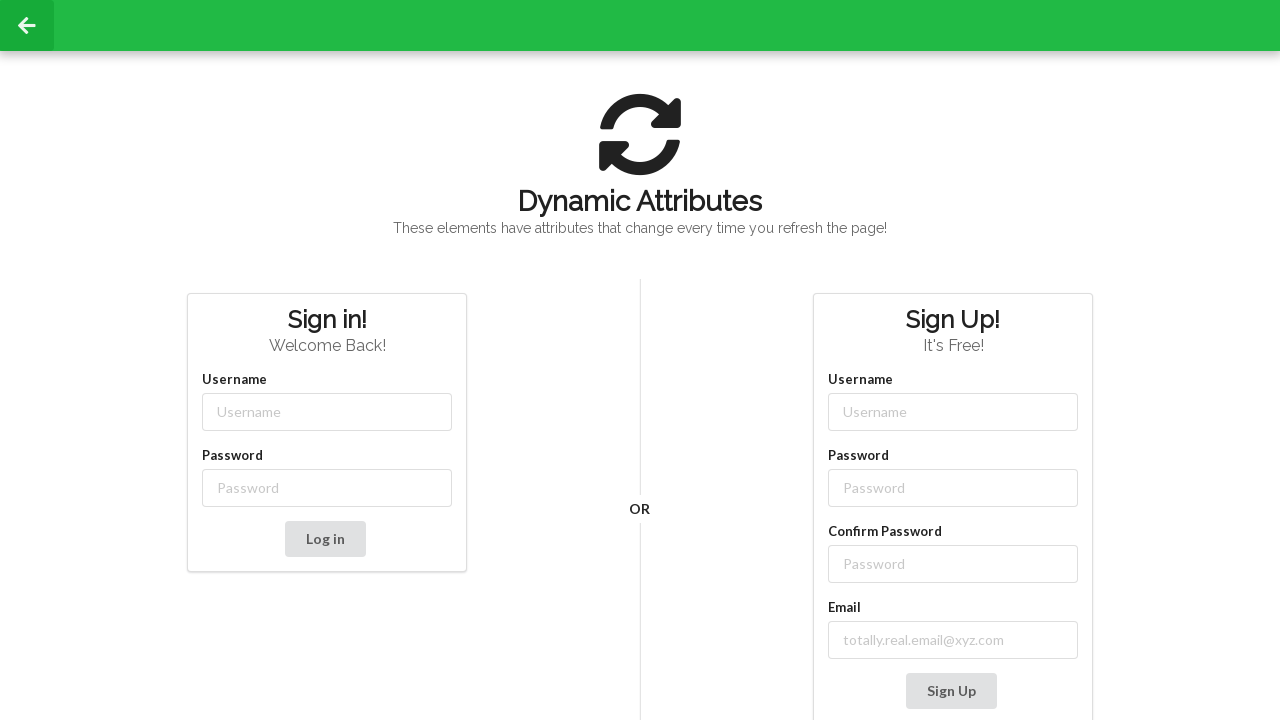

Filled username field with 'testuser789' on //input[contains(@class, '-username')]
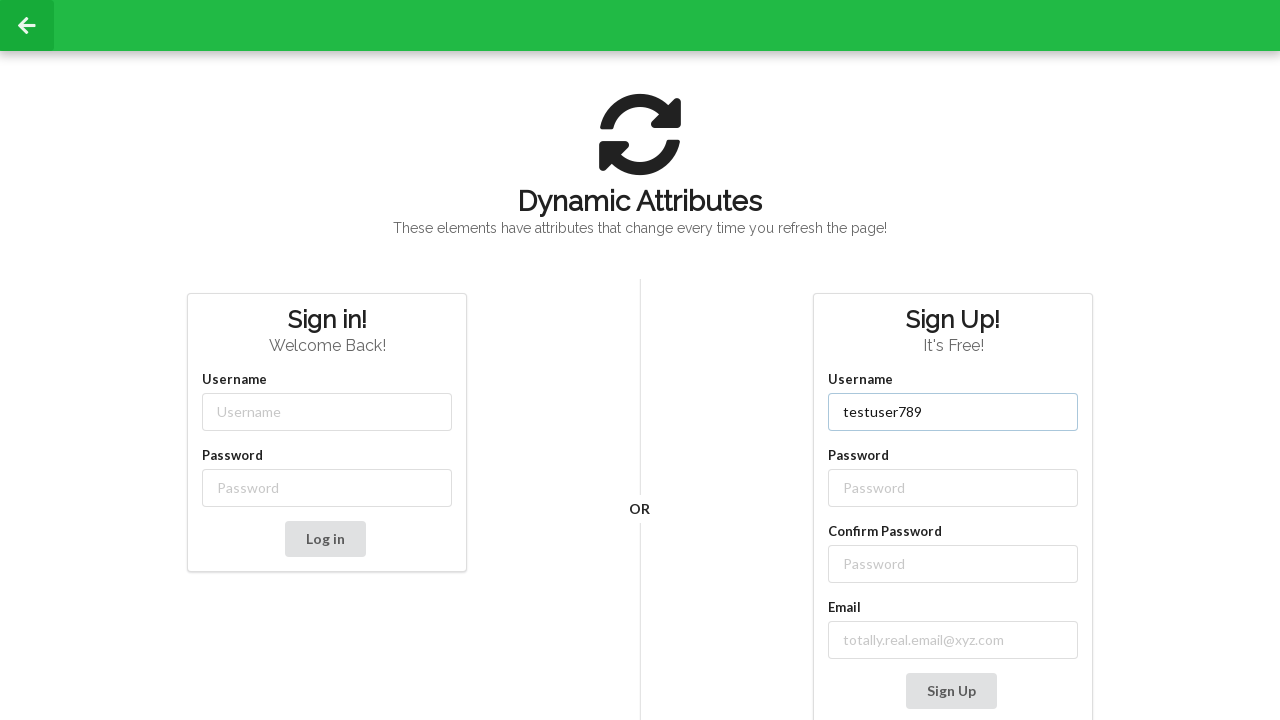

Filled password field with 'Pass@123' on //input[contains(@class, '-password')]
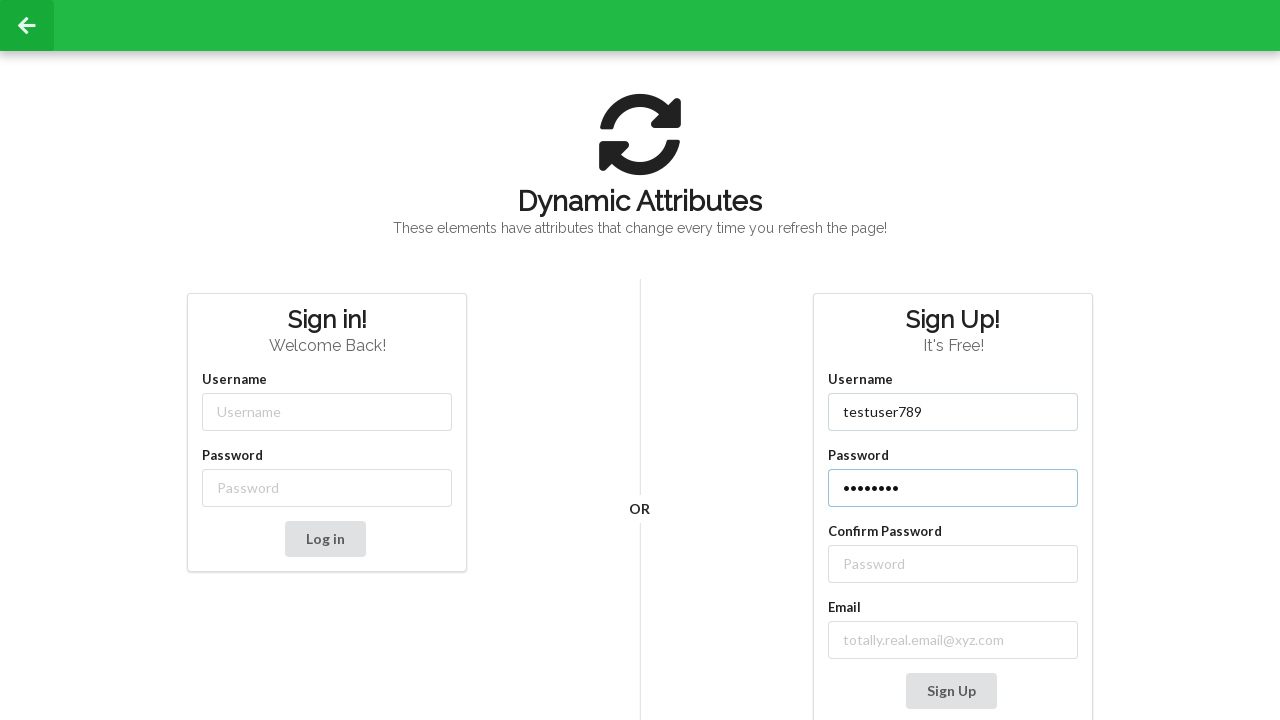

Filled confirm password field with 'Pass@123' on //label[text() = 'Confirm Password']/following-sibling::input
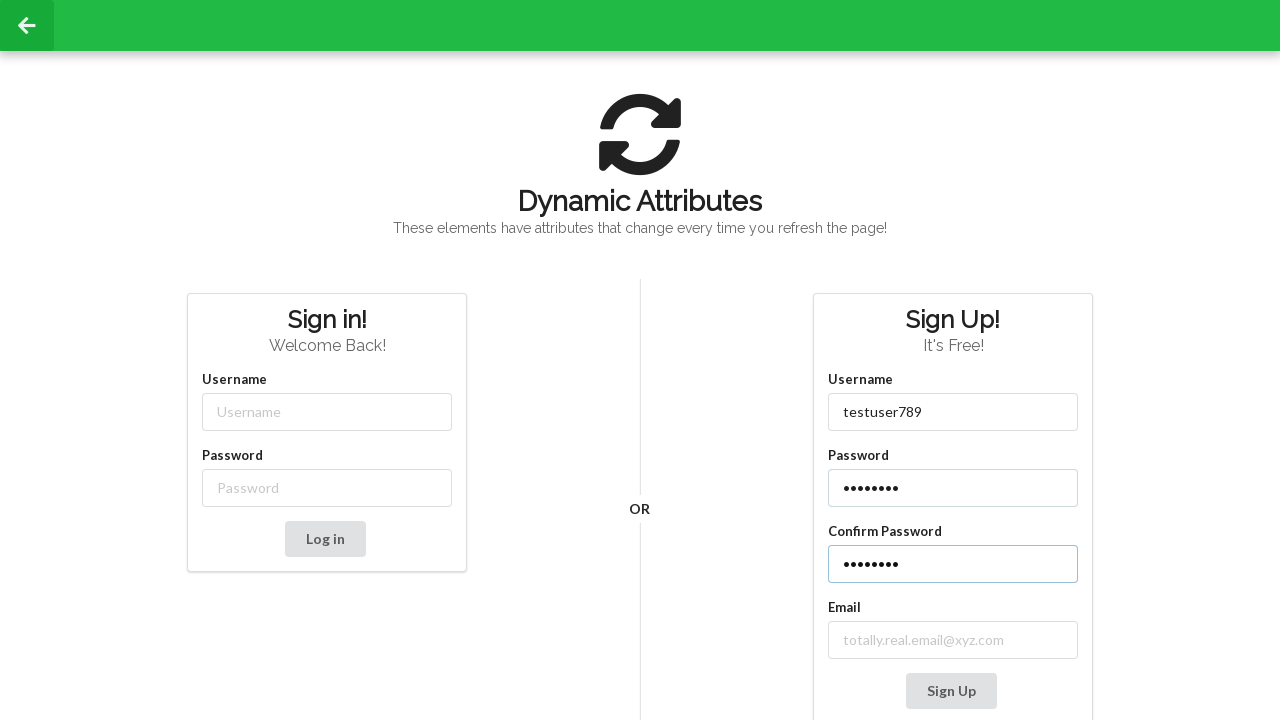

Clicked Sign Up button at (951, 691) on xpath=//button[contains(text(), 'Sign Up')]
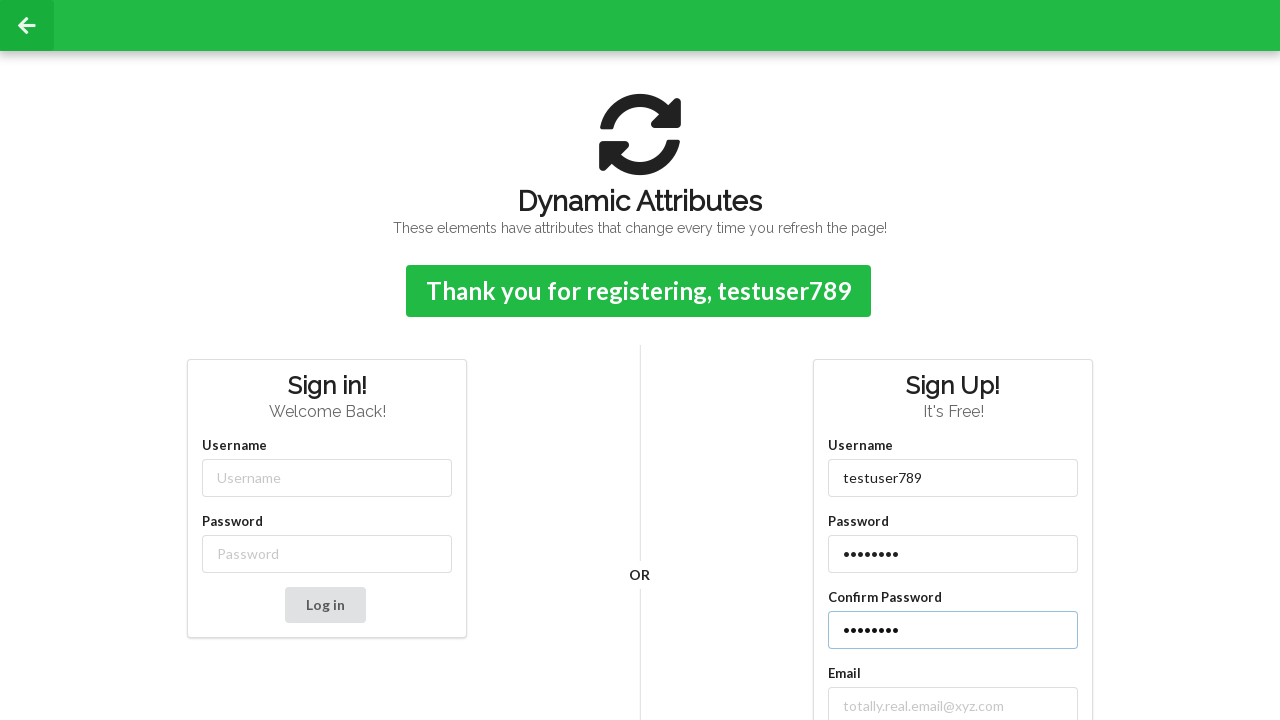

Confirmation message appeared successfully
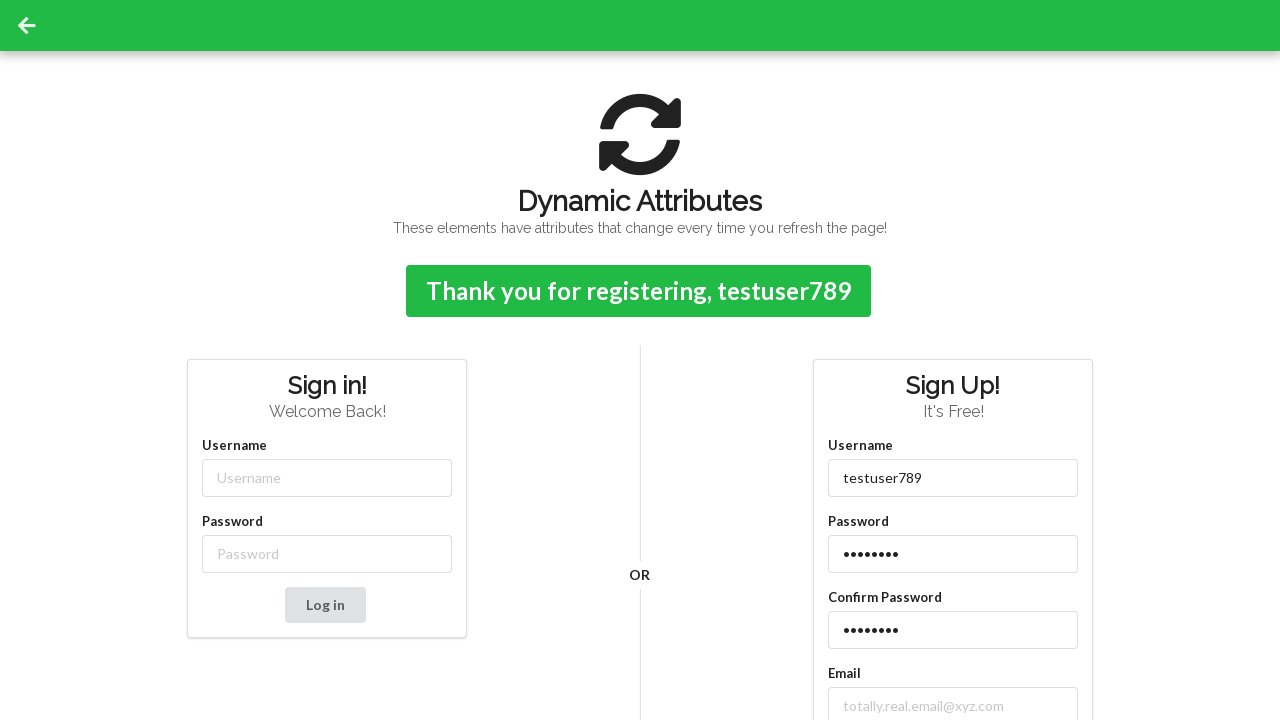

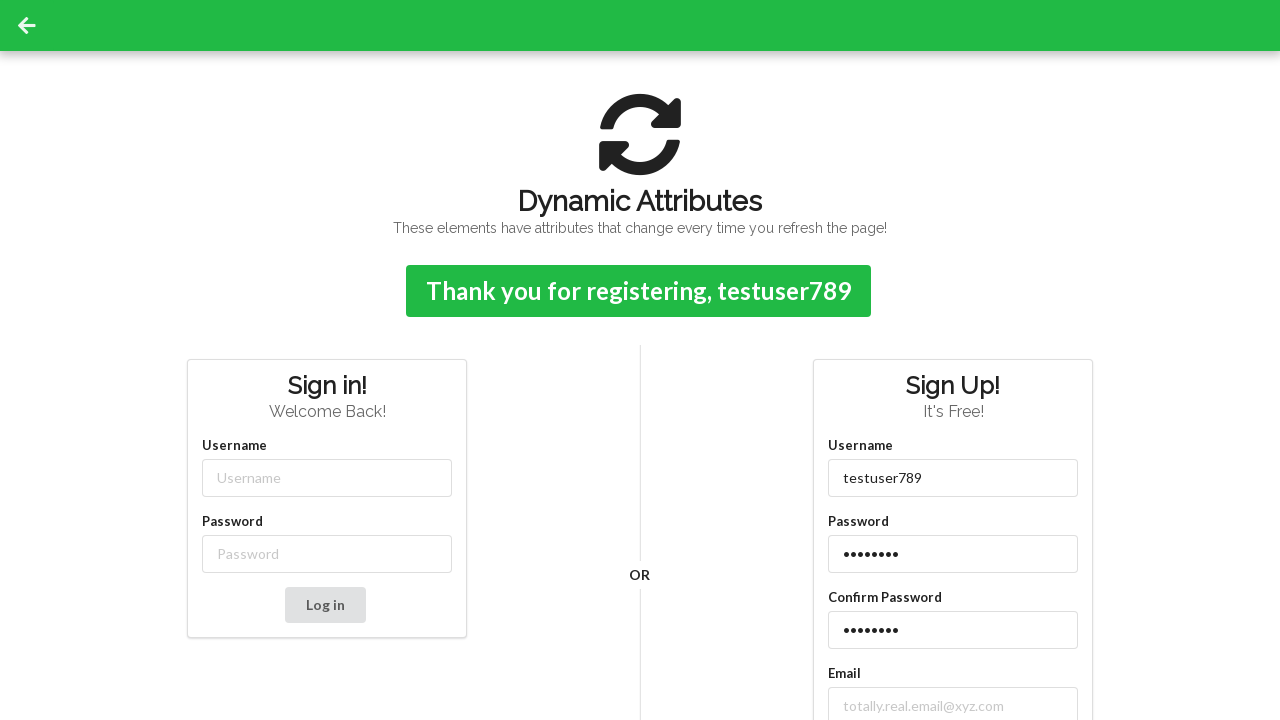